Tests that submitting the form with an empty email field shows an error message

Starting URL: https://sit-portal.trackinghub.co.ke/

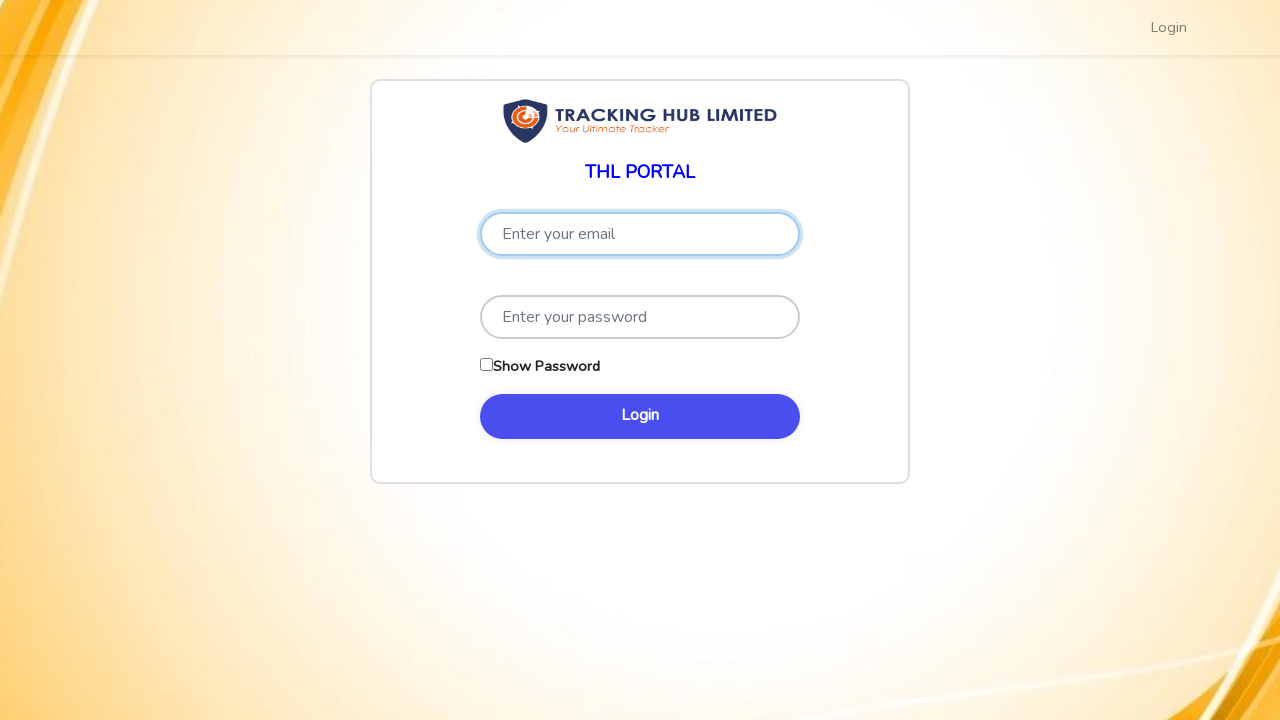

Filled password field with 'validPassword123', leaving email field empty on input[type='password']
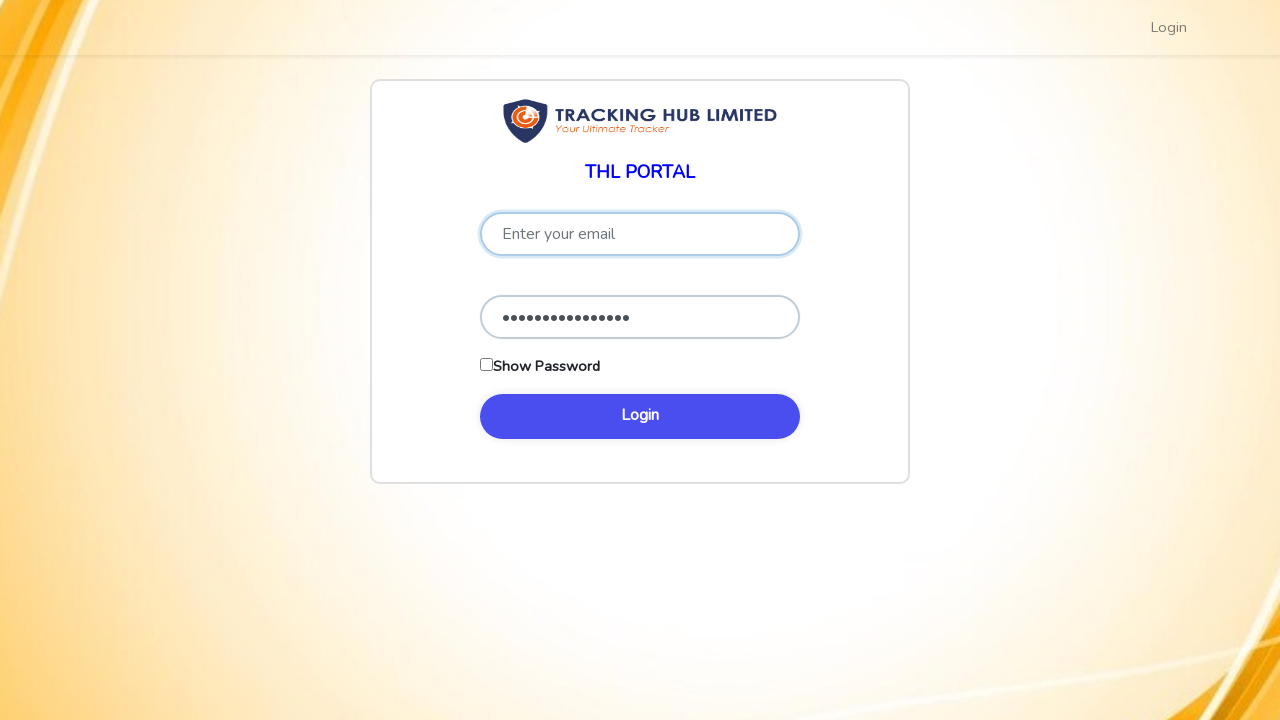

Clicked the login button to submit form with empty email field at (640, 416) on button[type='submit'], input[type='submit'], button:has-text('Login')
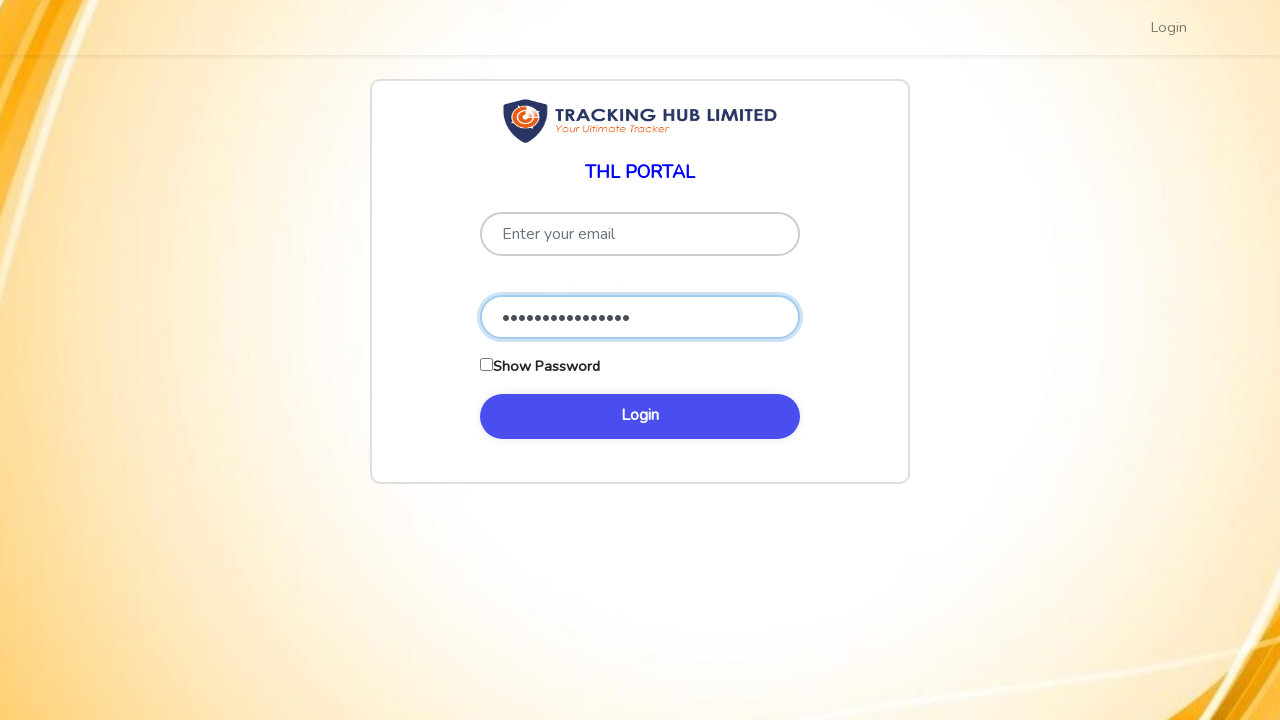

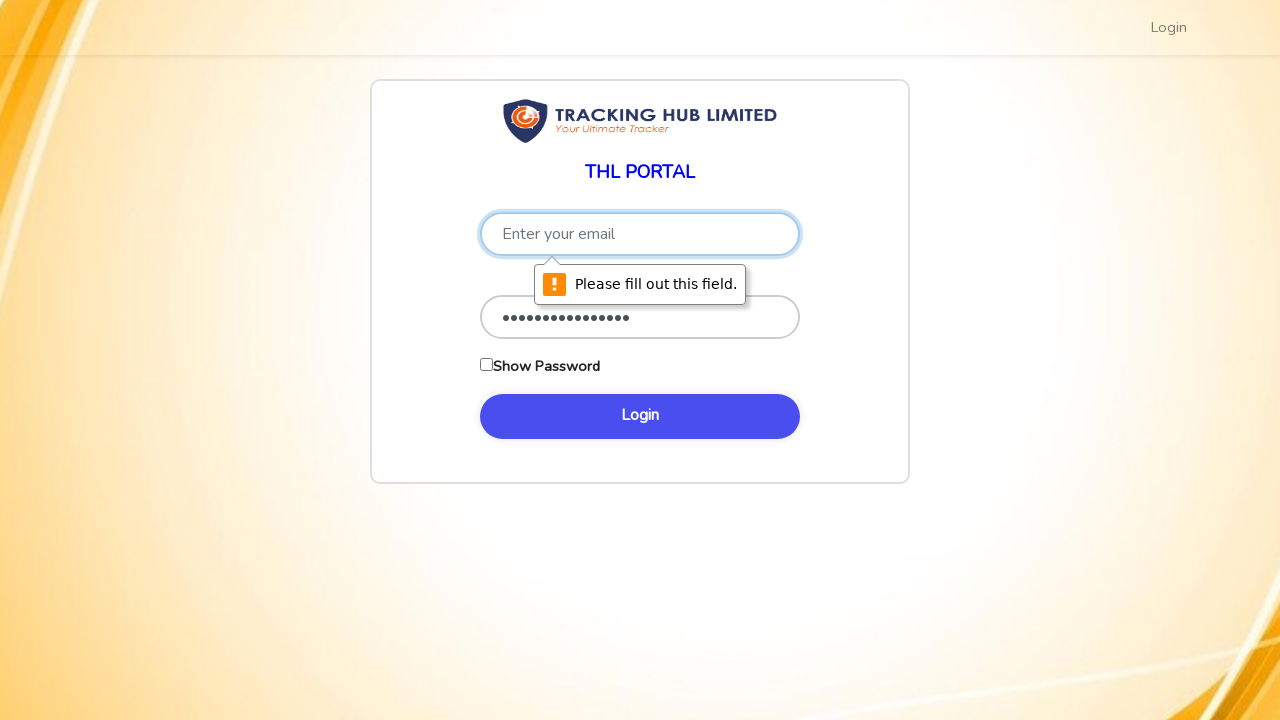